Navigates to the login practice page and verifies the page title matches the expected value

Starting URL: https://rahulshettyacademy.com/loginpagePractise/

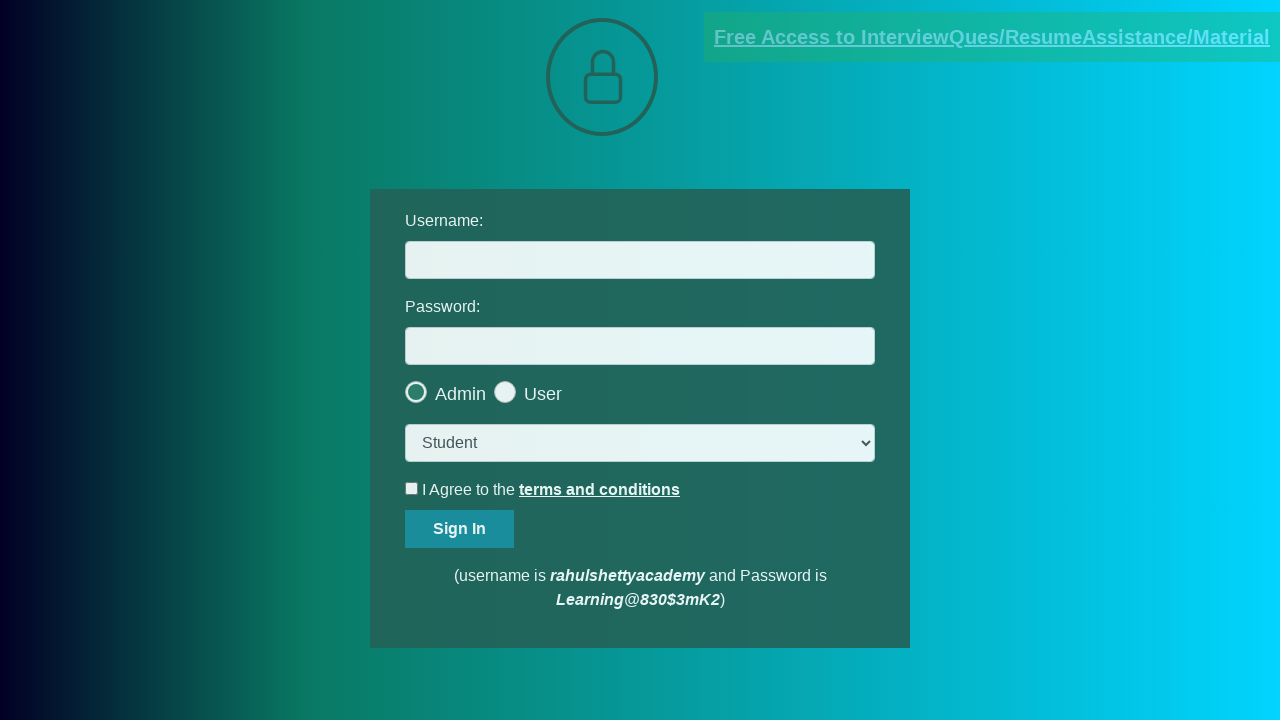

Navigated to login practice page
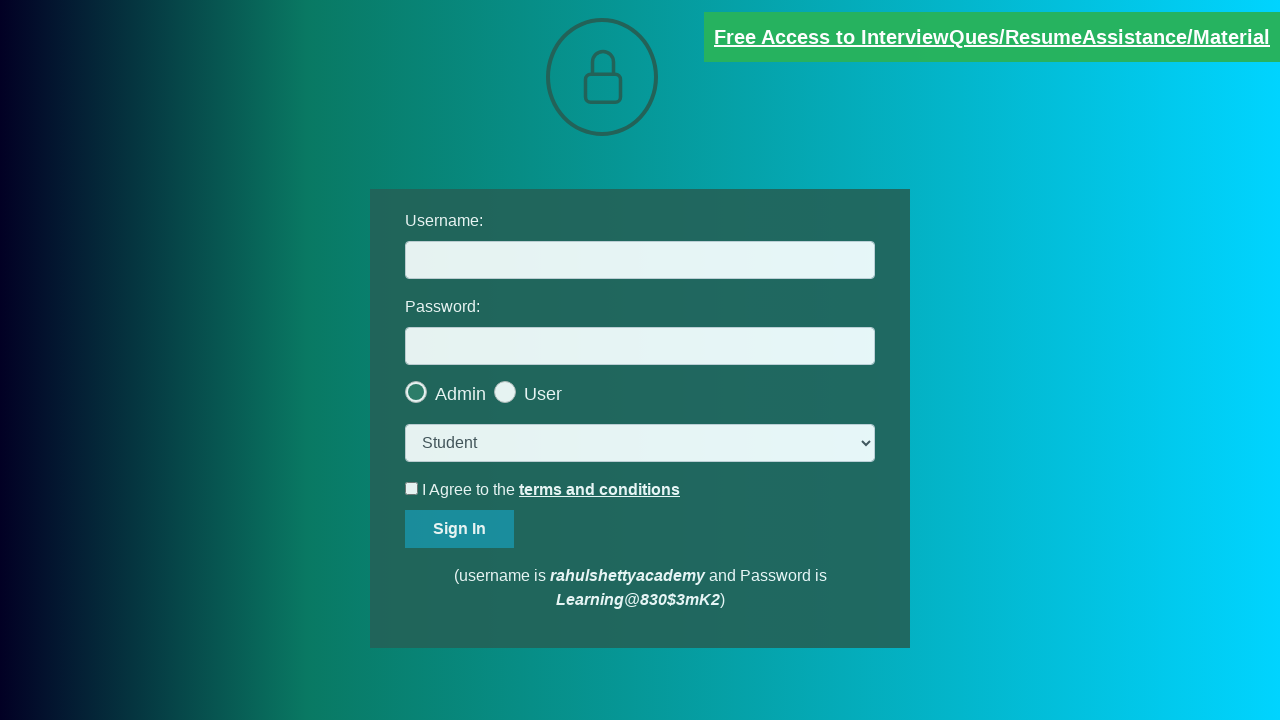

Page loaded with domcontentloaded state
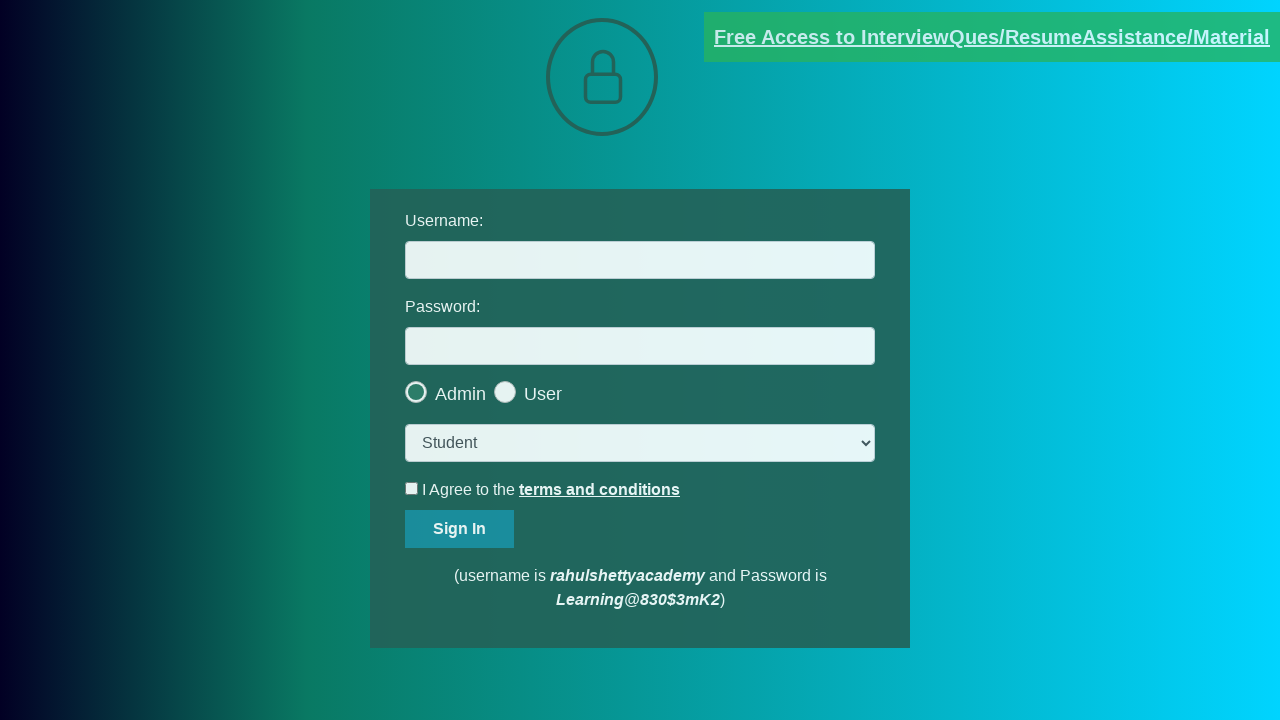

Verified page title matches 'LoginPage Practise | Rahul Shetty Academy'
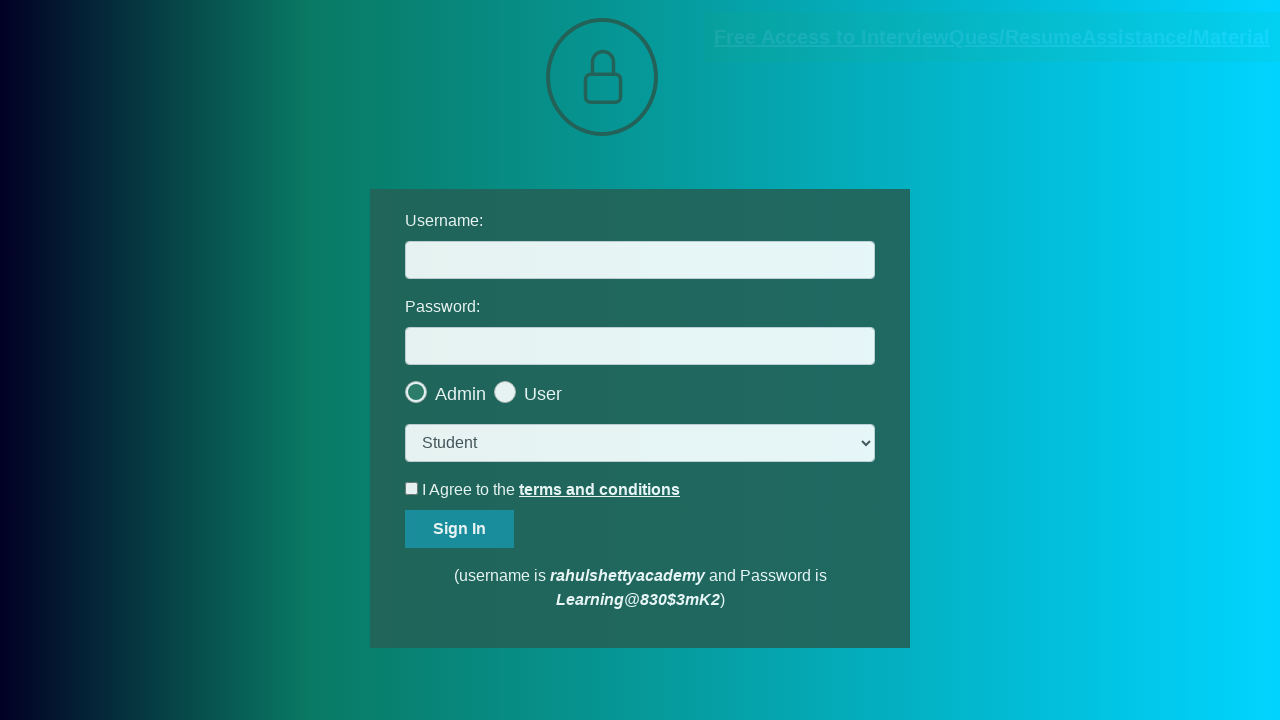

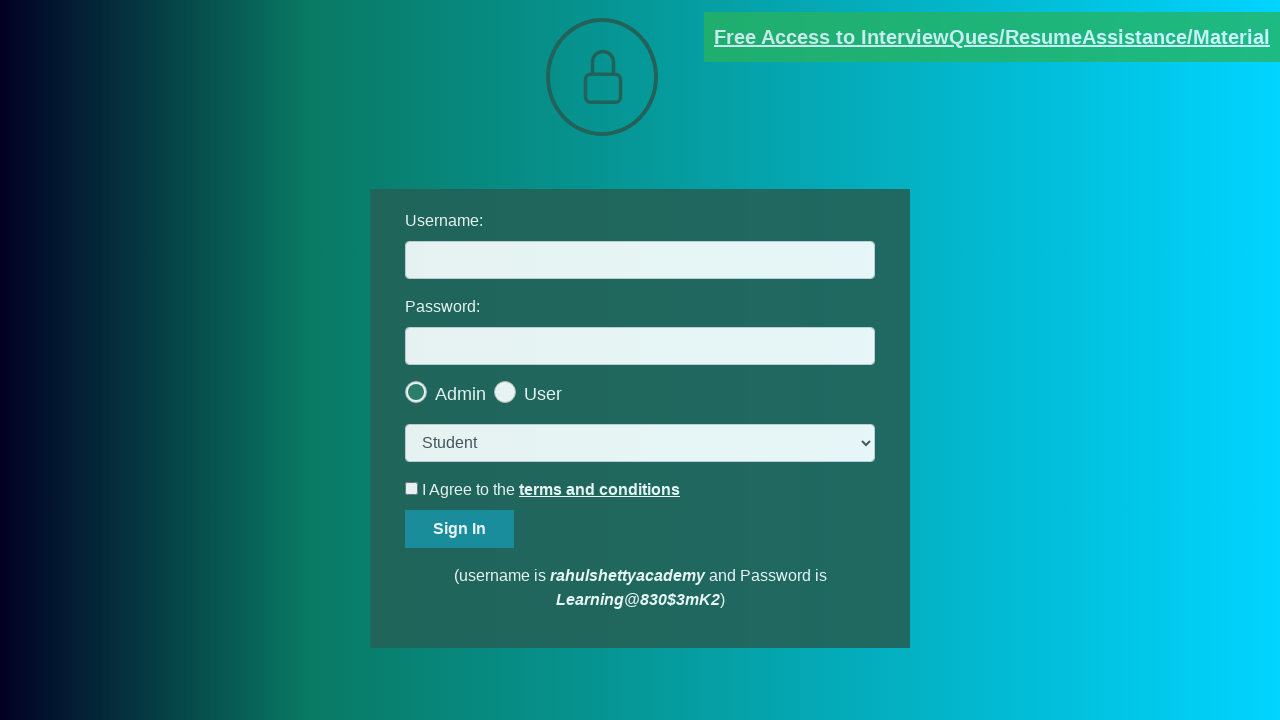